Tests patient registration flow for Titus Suitt by filling out personal information including name, PHN, and date of birth, then verifying an error message appears.

Starting URL: https://healthbc.my.site.com/primarycarepatientregistration/s/

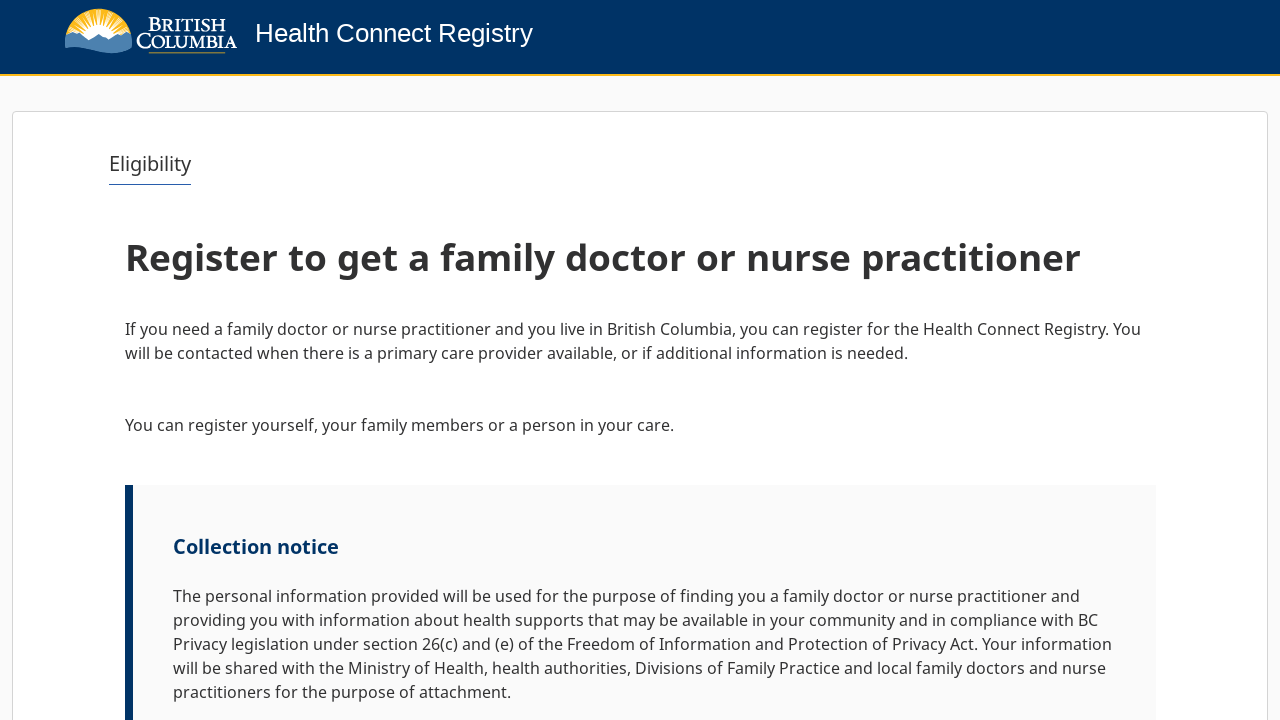

Clicked Next button to start registration at (1092, 660) on internal:role=button[name="Next"i]
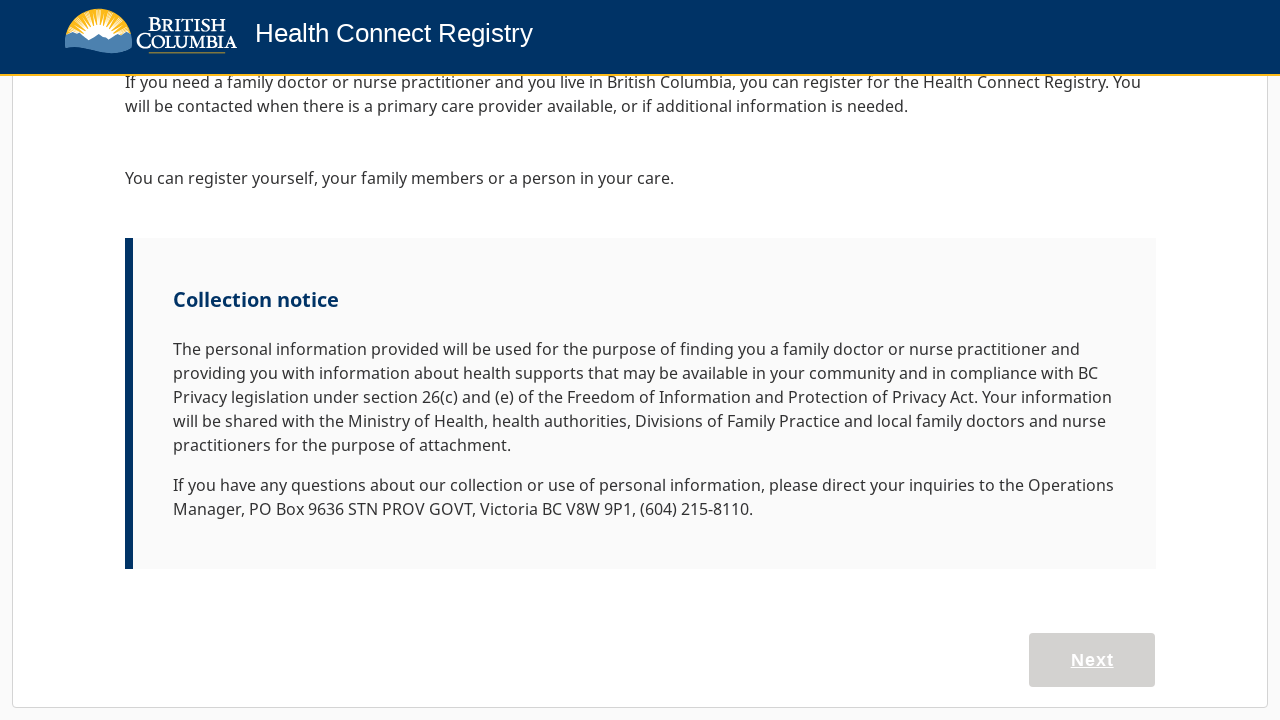

Clicked 'Register myself or my family' button at (380, 611) on internal:role=button[name="Register myself or my family"i]
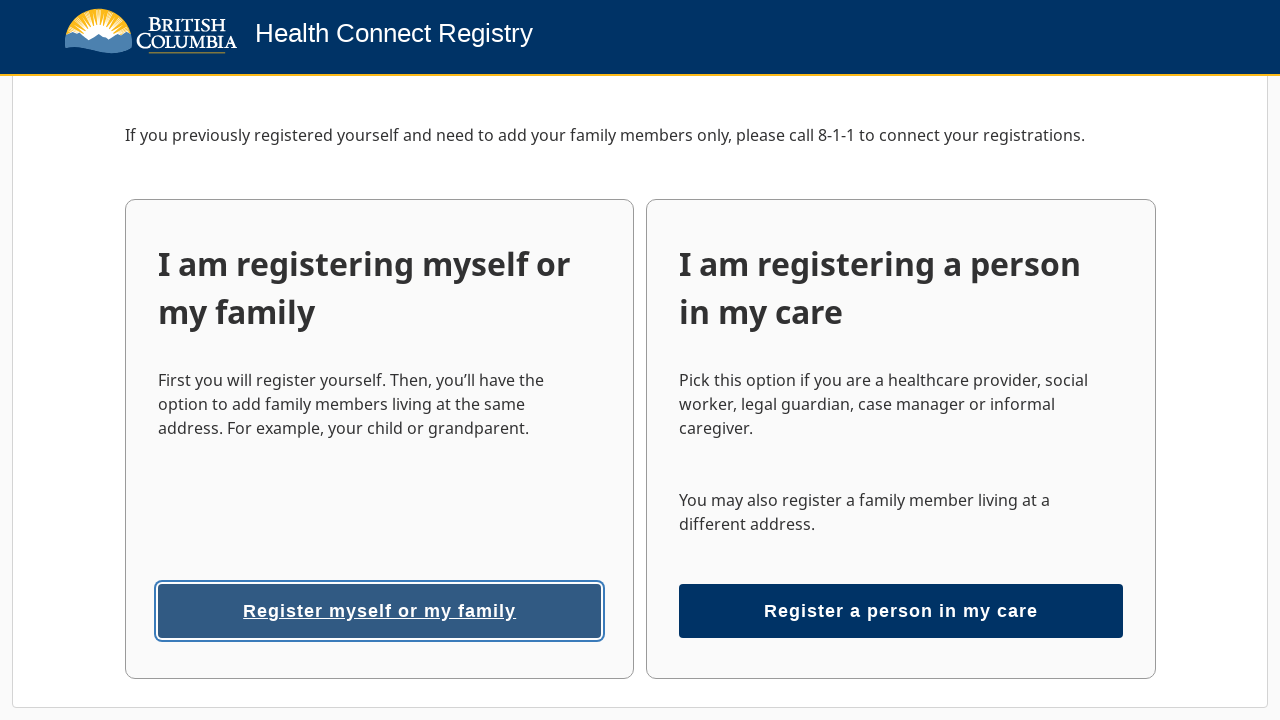

Clicked first name field at (393, 704) on internal:label="First name"s
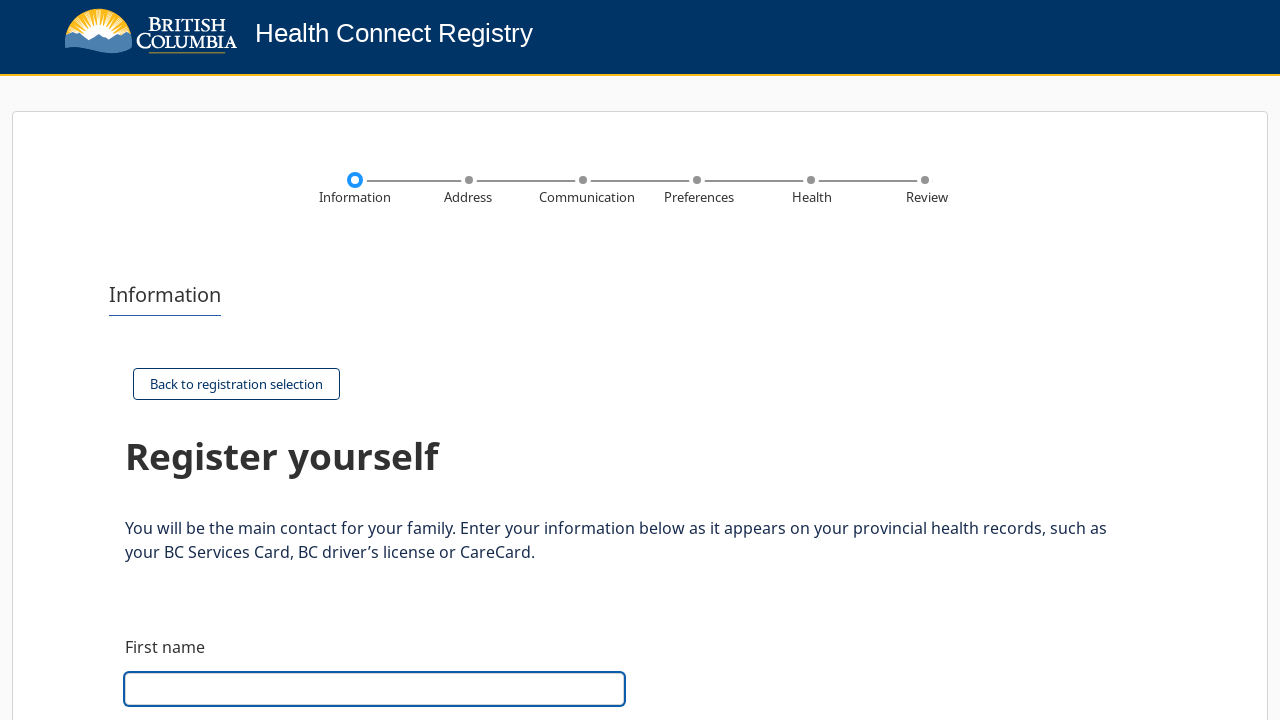

Filled first name field with 'Titus' on internal:label="First name"s
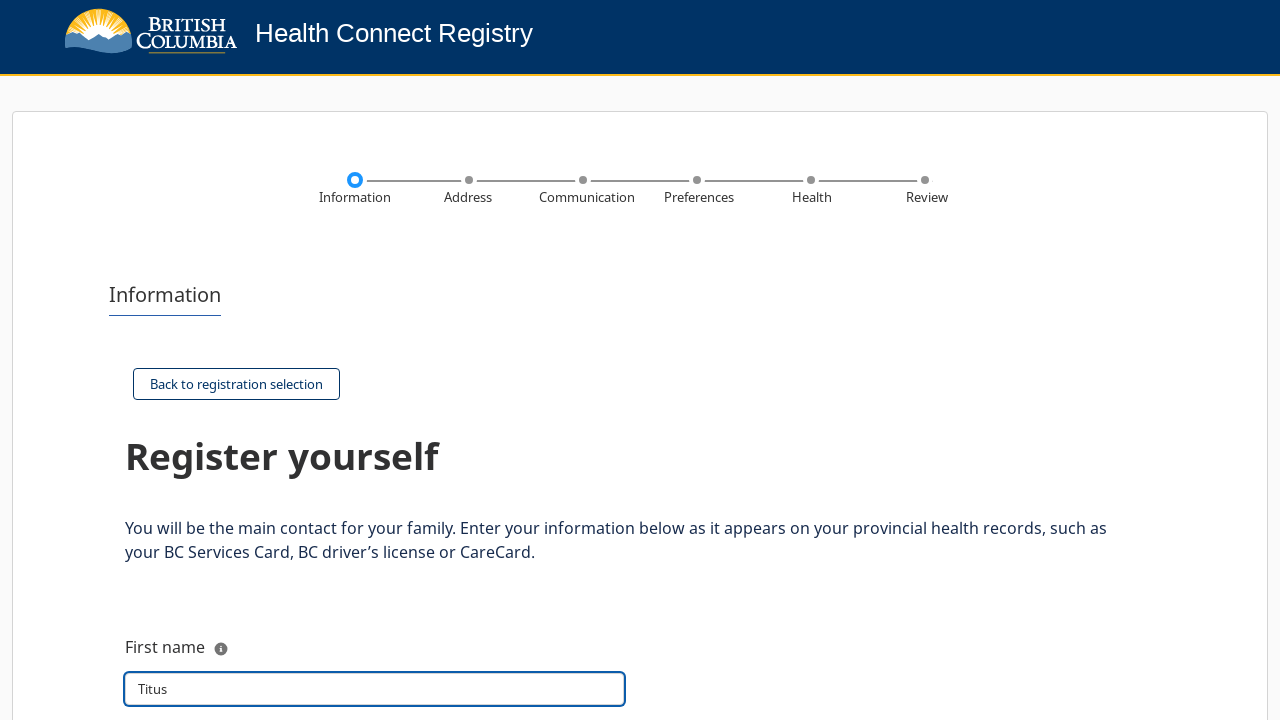

Clicked last name field at (375, 361) on internal:label="Last name"s
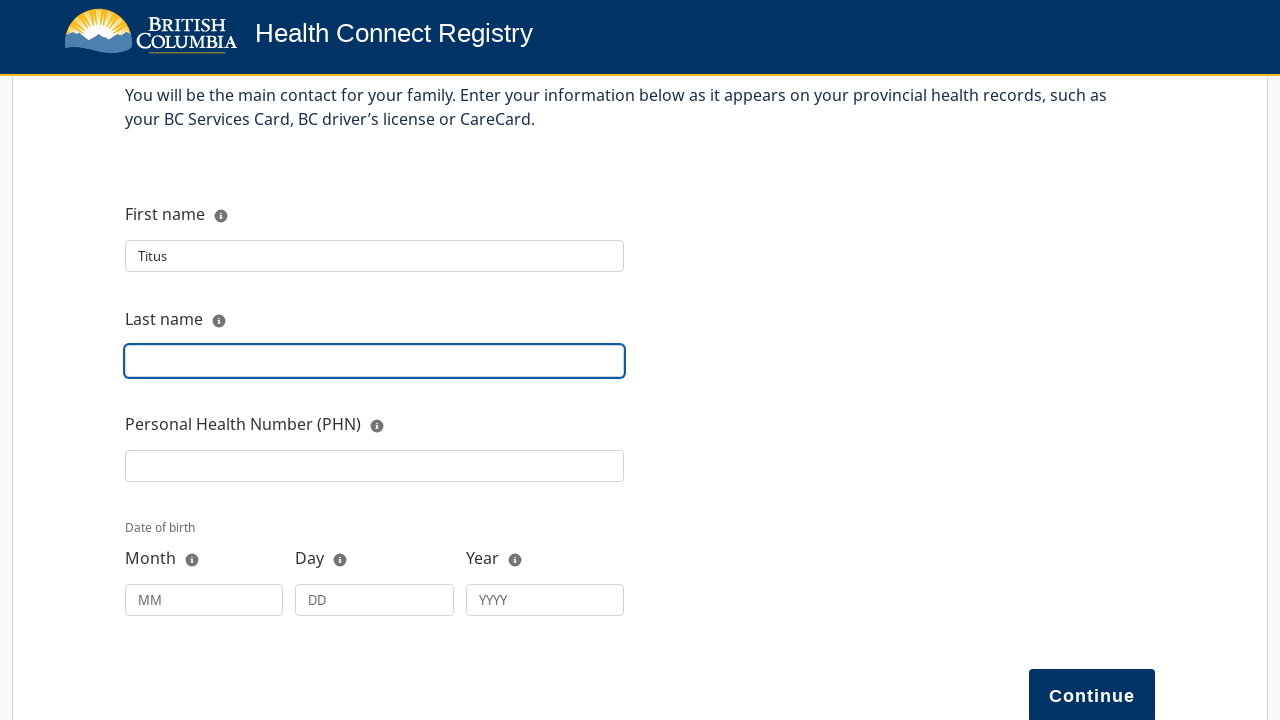

Filled last name field with 'Suitt' on internal:label="Last name"s
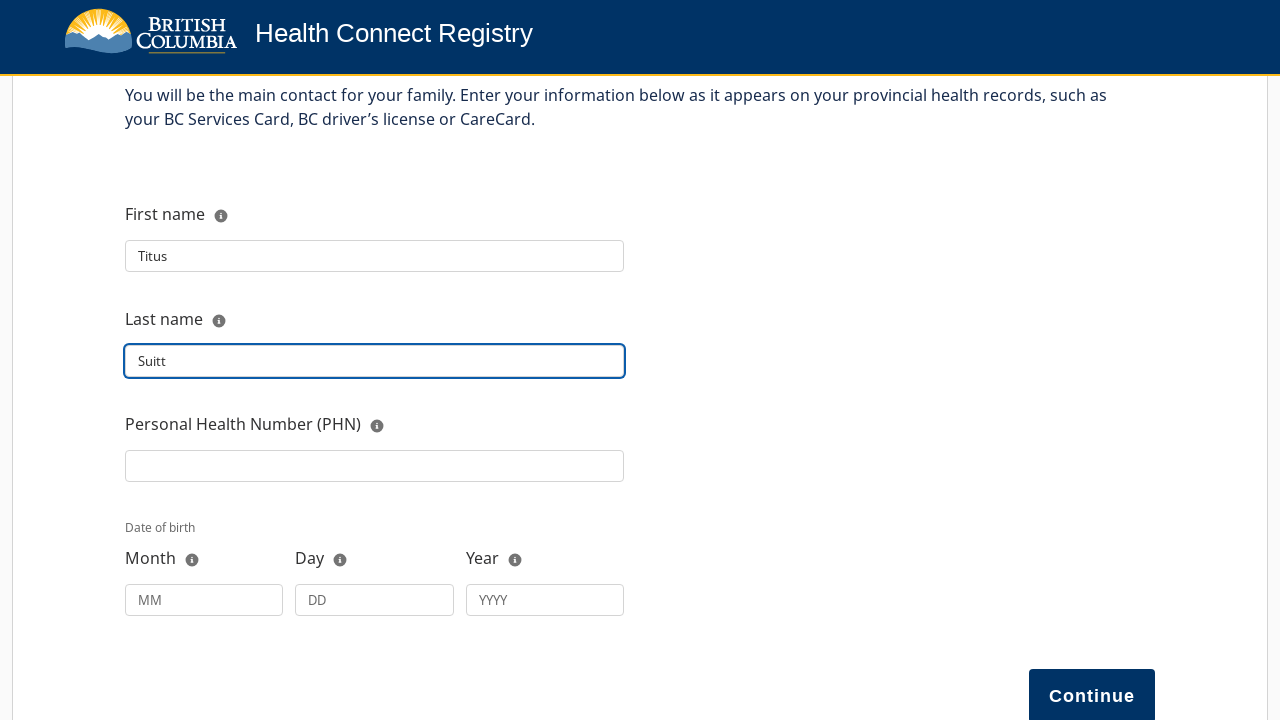

Clicked Personal Health Number (PHN) field at (375, 466) on internal:label="Personal Health Number (PHN)"s
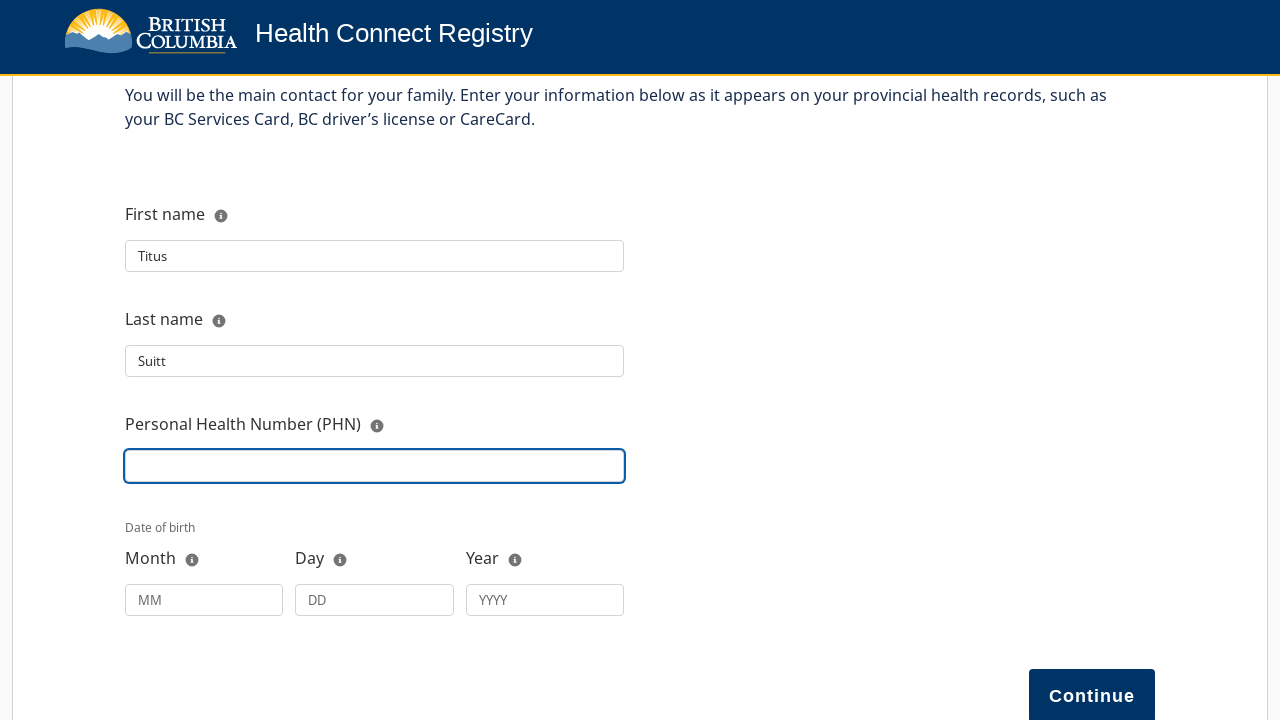

Filled PHN field with '9873026818' on internal:label="Personal Health Number (PHN)"s
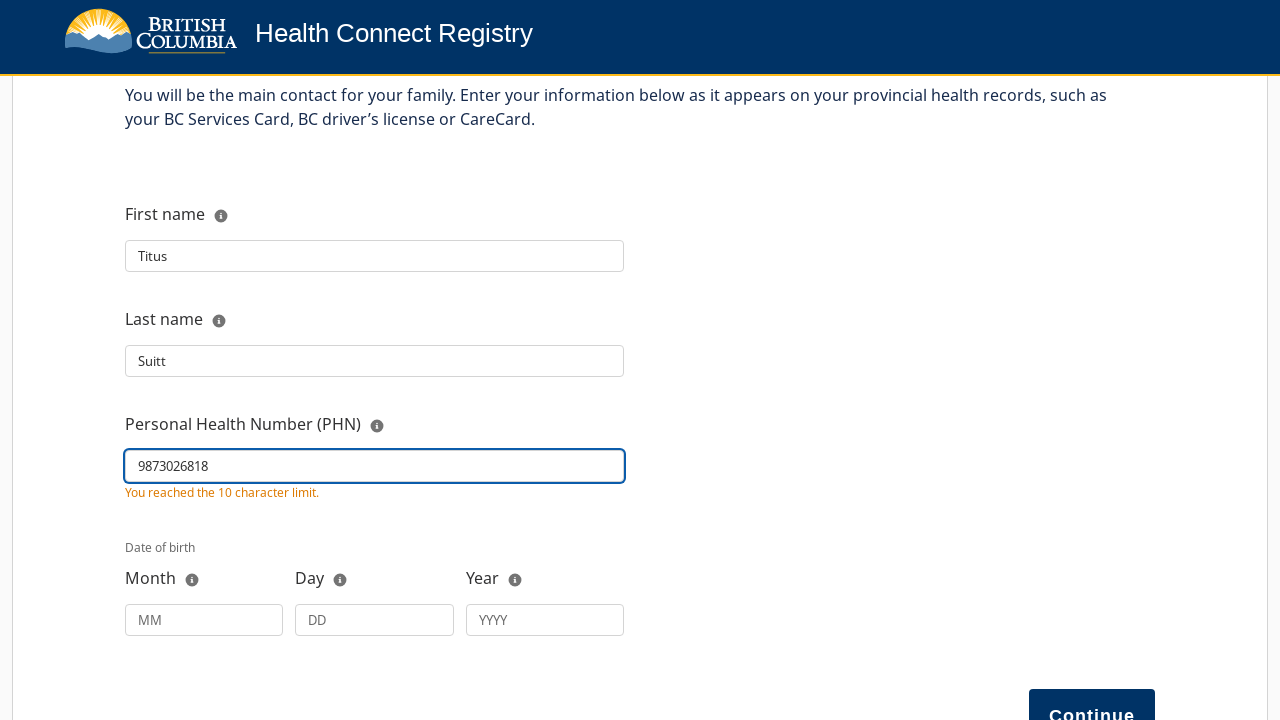

Clicked month field for date of birth at (204, 620) on internal:attr=[placeholder="MM"i]
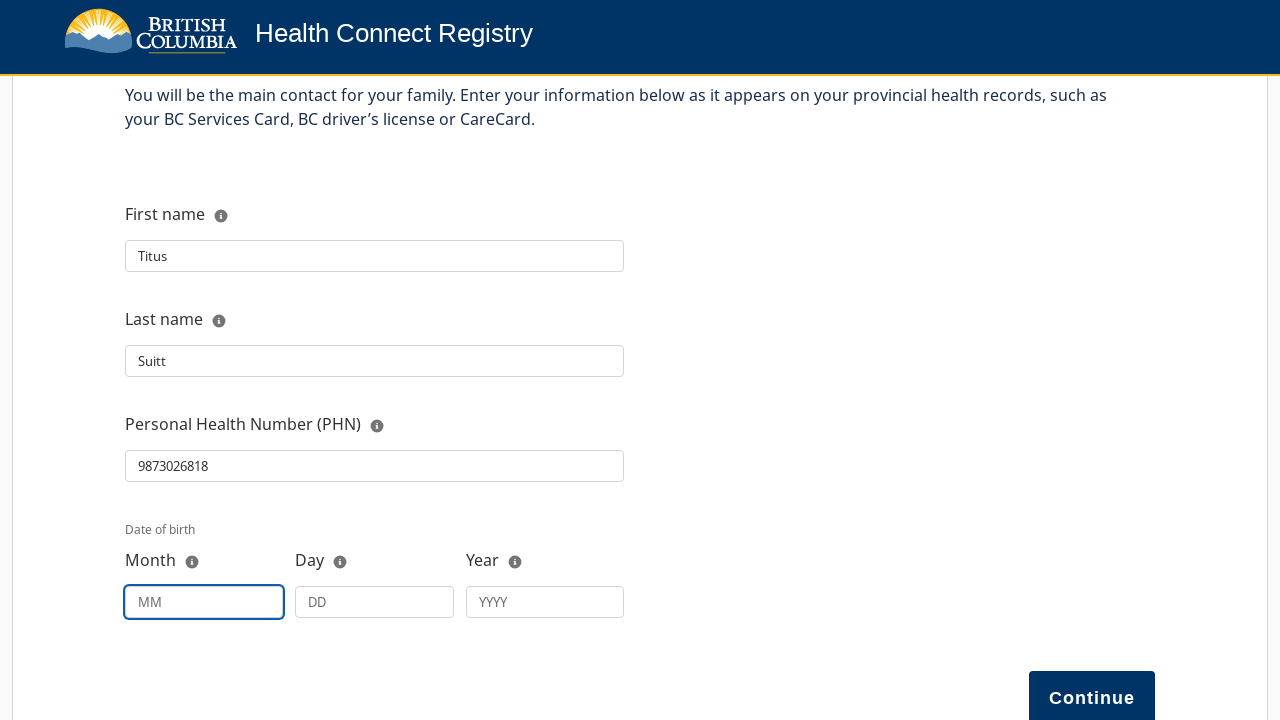

Filled month field with '11' on internal:attr=[placeholder="MM"i]
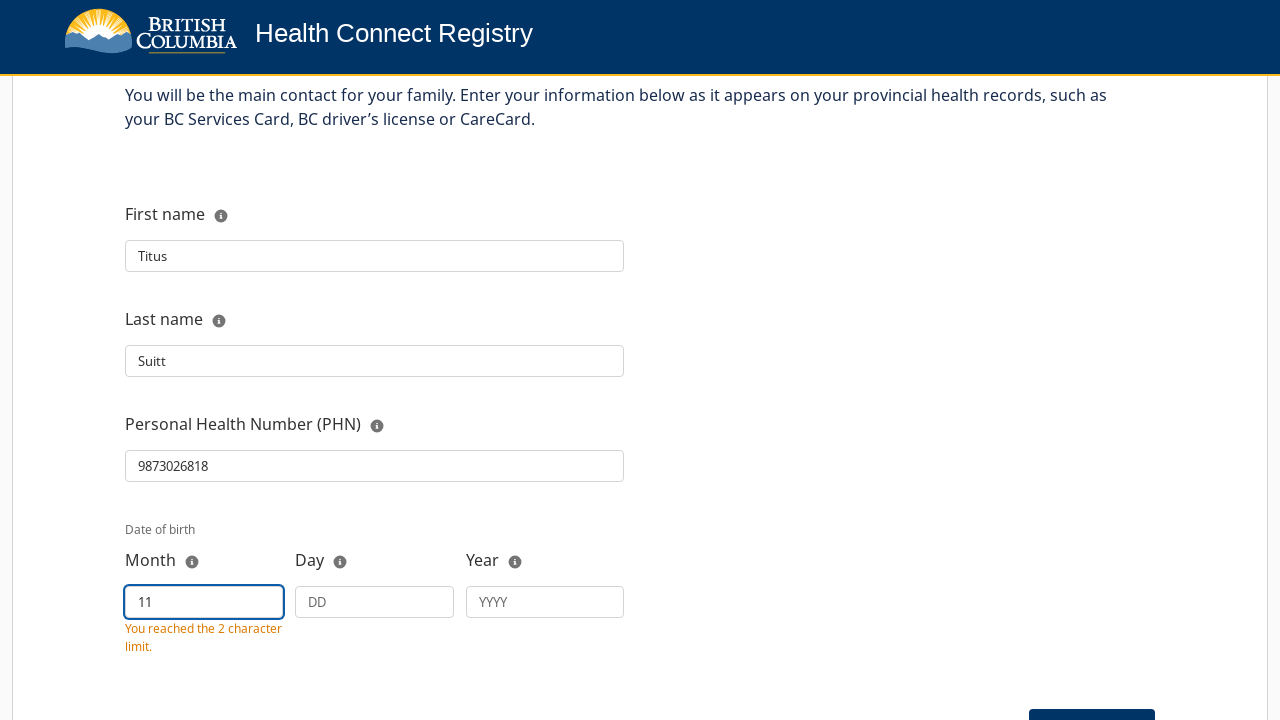

Clicked day field for date of birth at (375, 602) on internal:attr=[placeholder="DD"i]
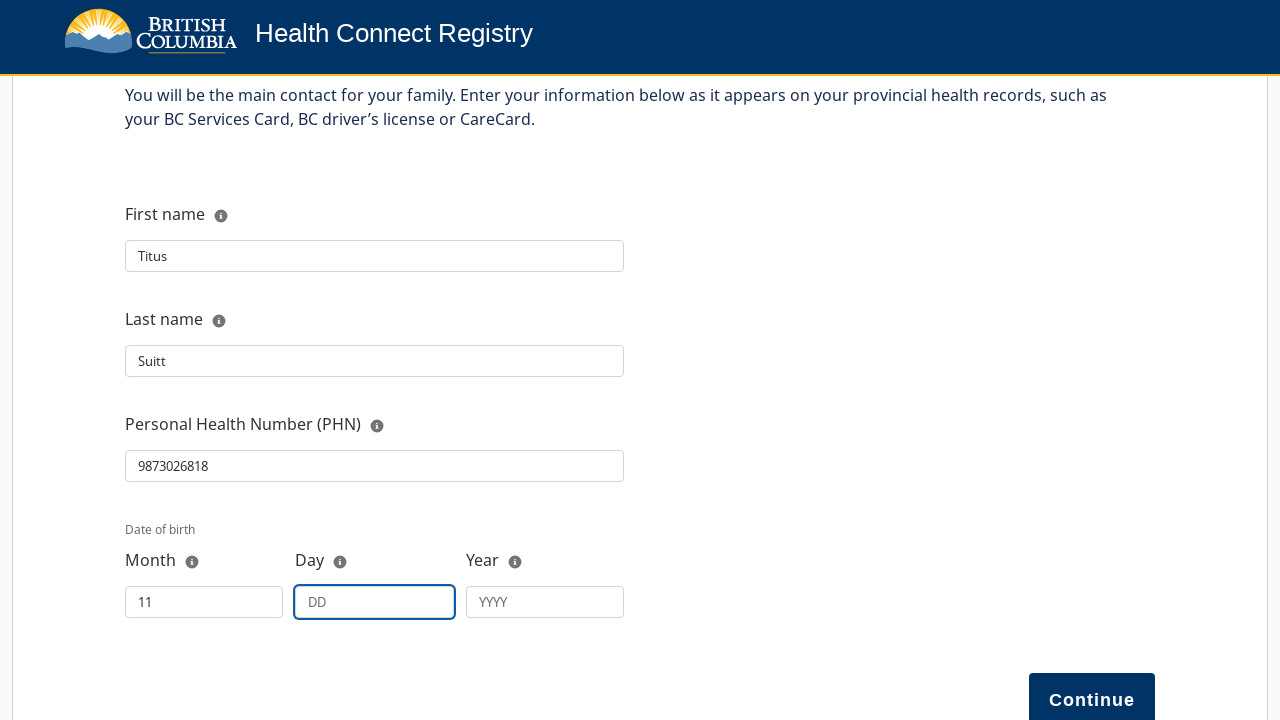

Filled day field with '30' on internal:attr=[placeholder="DD"i]
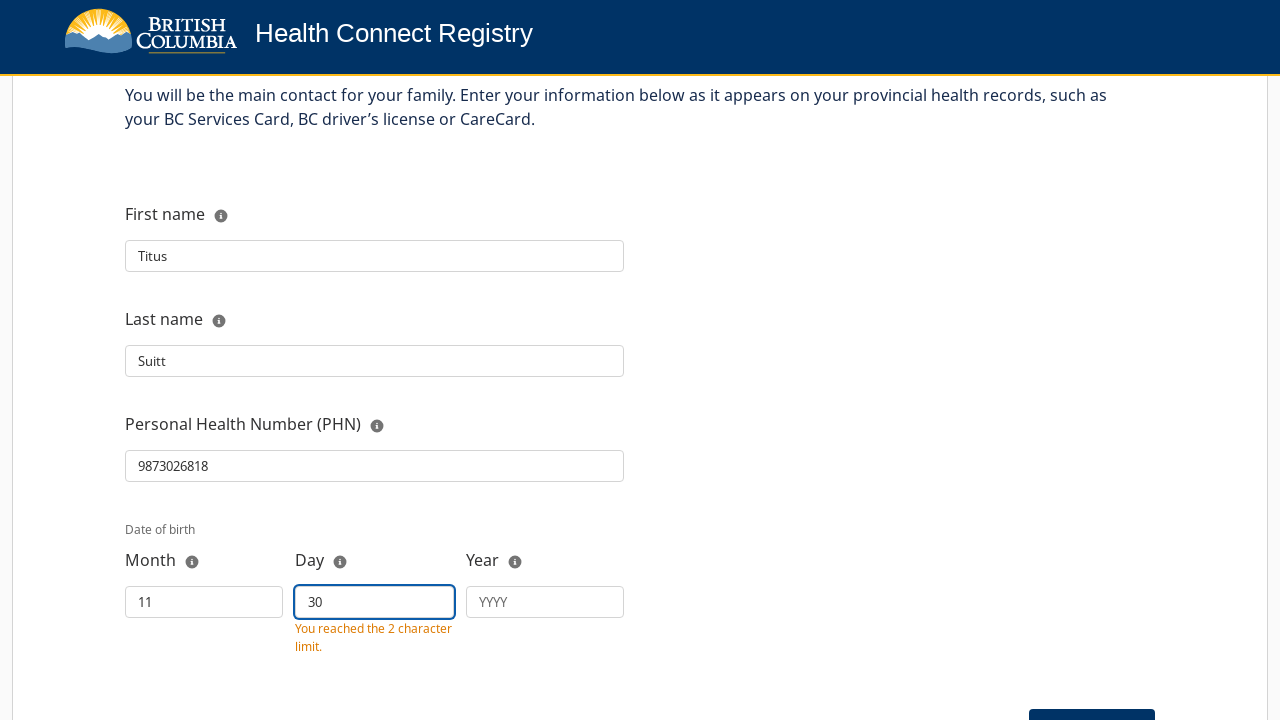

Clicked year field for date of birth at (545, 602) on internal:attr=[placeholder="YYYY"i]
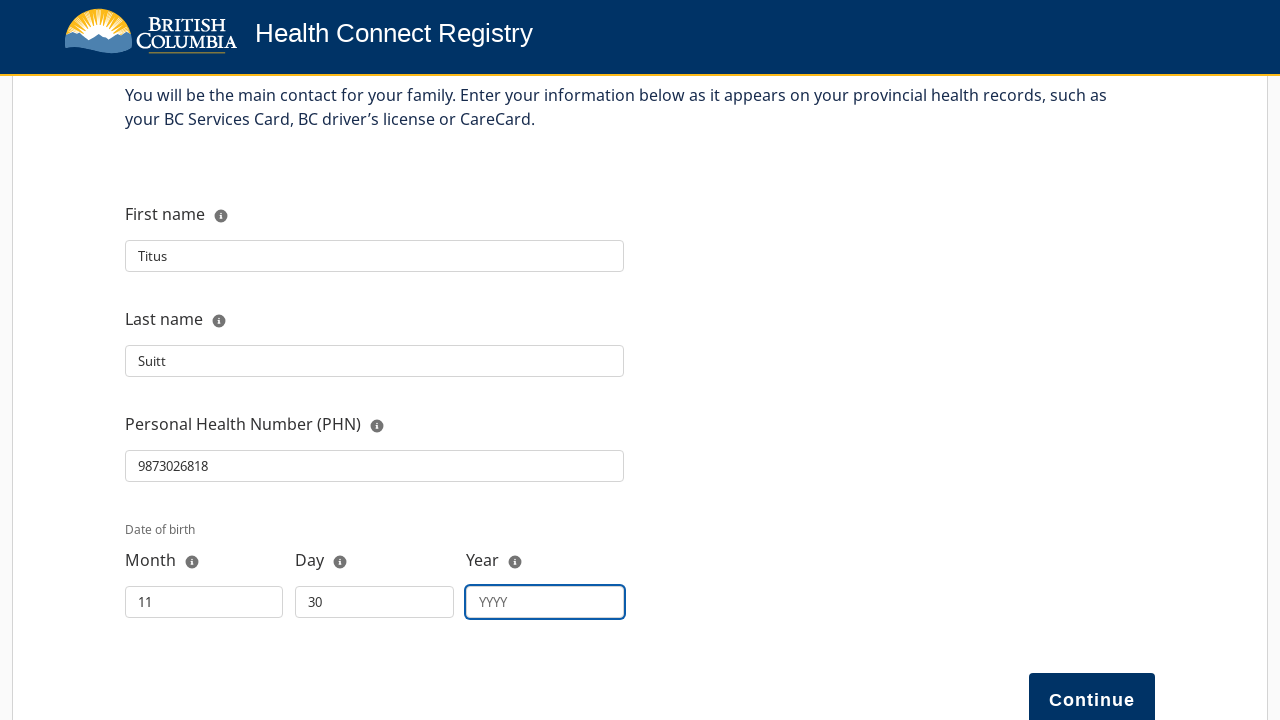

Filled year field with '1998' on internal:attr=[placeholder="YYYY"i]
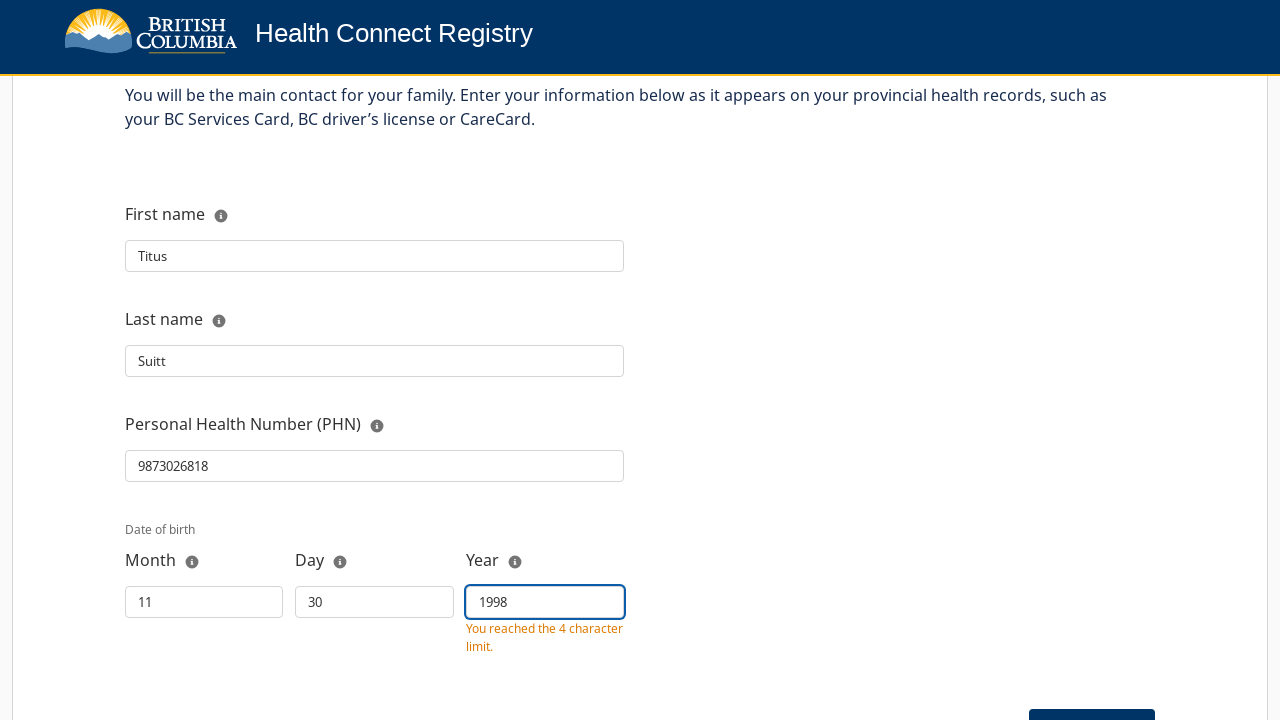

Clicked first Continue button at (1092, 693) on internal:role=button[name="Continue"i]
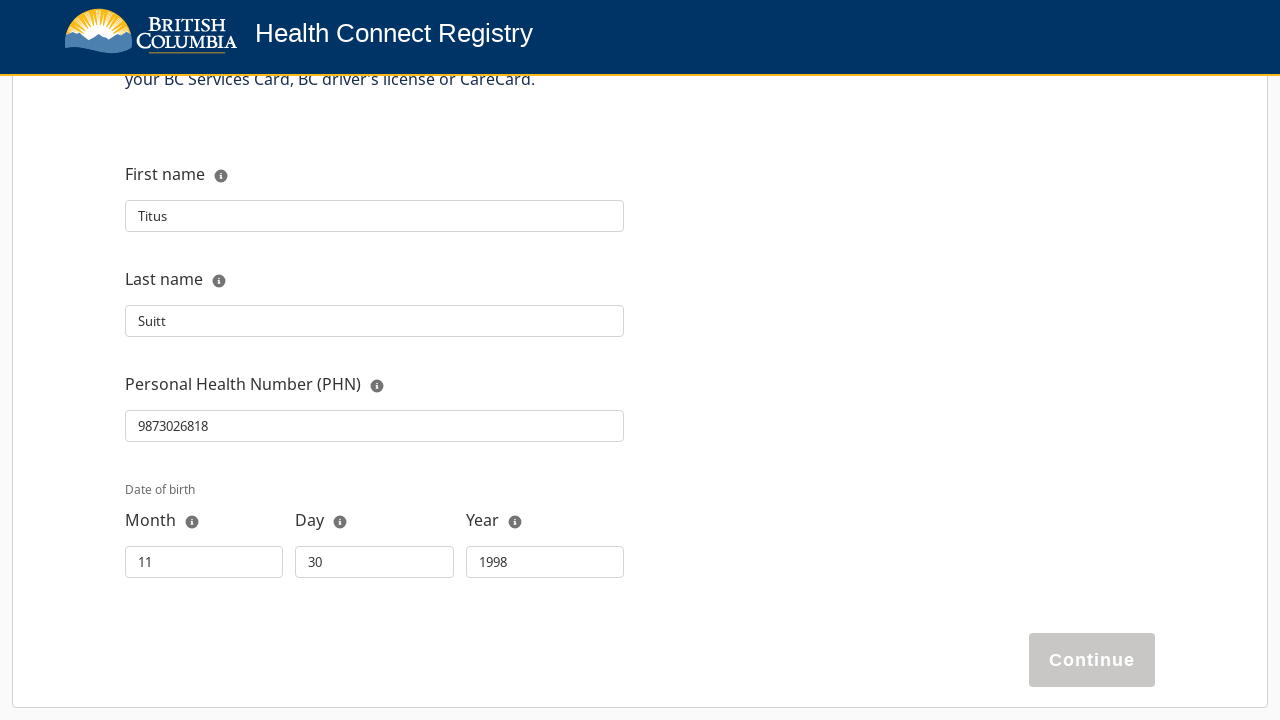

Clicked second Continue button at (1092, 660) on internal:role=button[name="Continue"i]
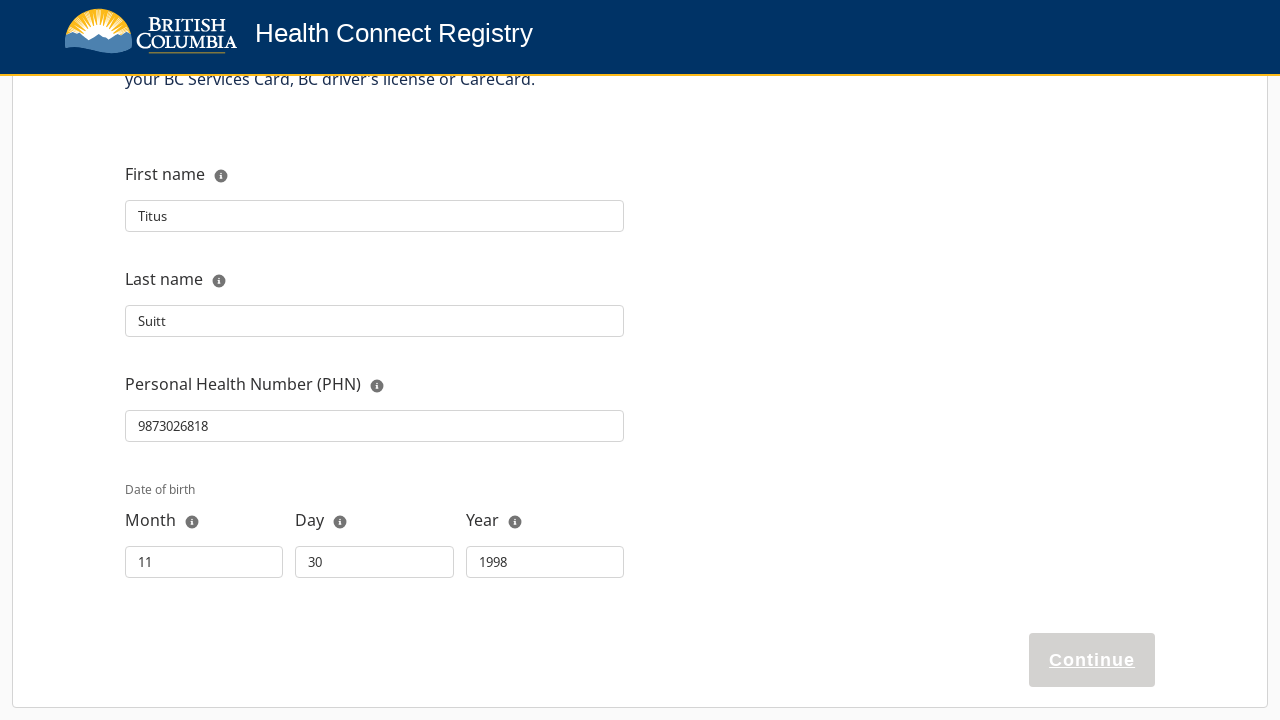

Clicked on error message 'The information entered does not match provincial health records.' at (662, 457) on internal:text="The information entered does not match provincial health records.
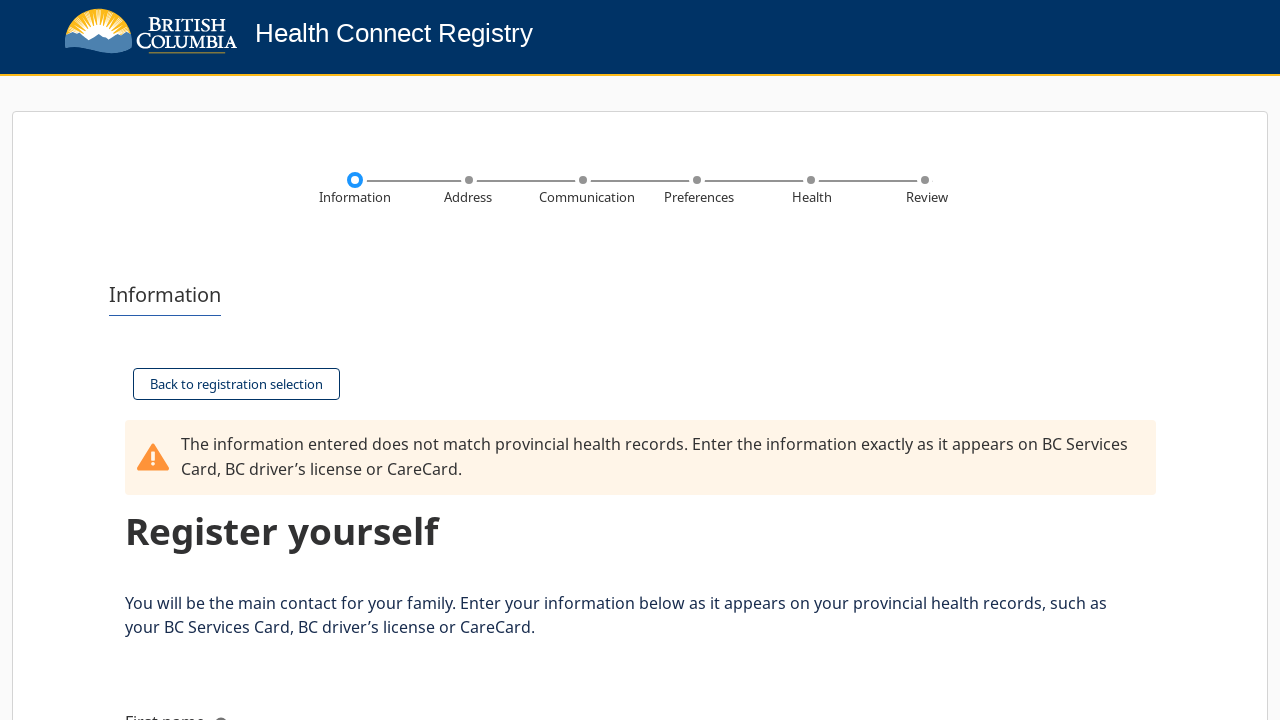

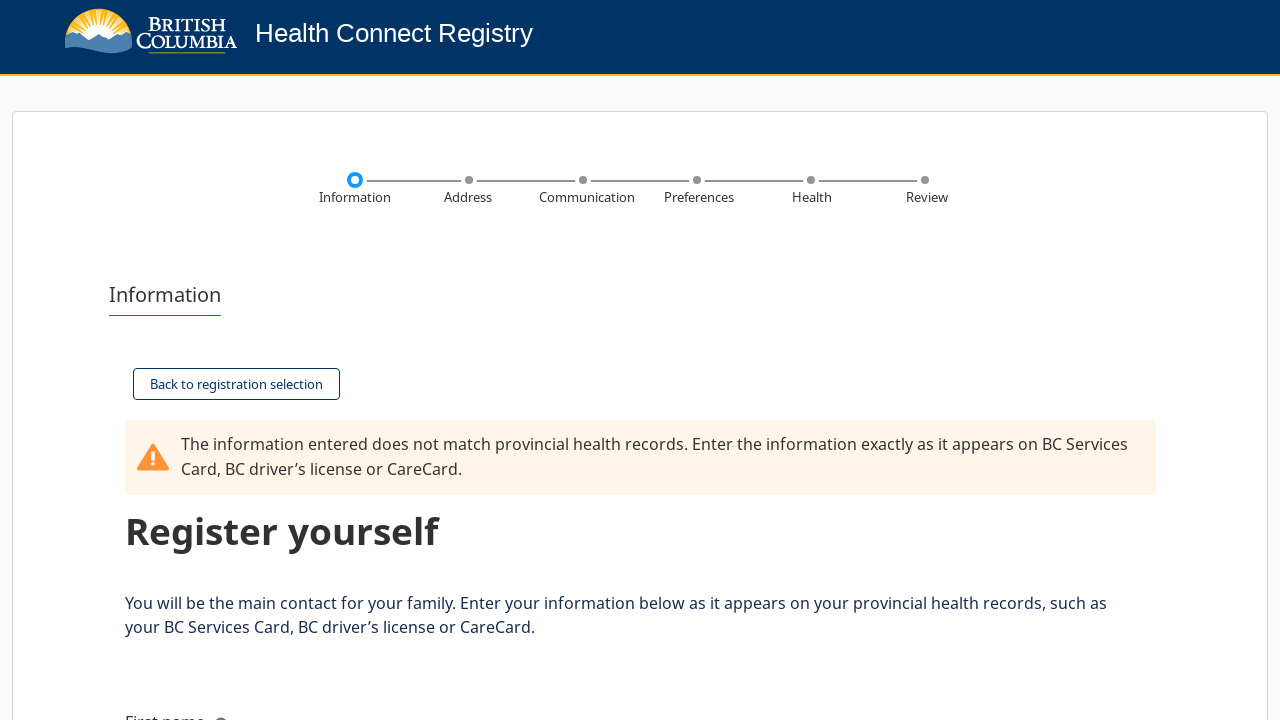